Tests a practice form by filling in personal details including name, email, password, selecting gender from dropdown, clicking checkbox and radio button, entering birthday, and submitting the form

Starting URL: https://rahulshettyacademy.com/angularpractice/

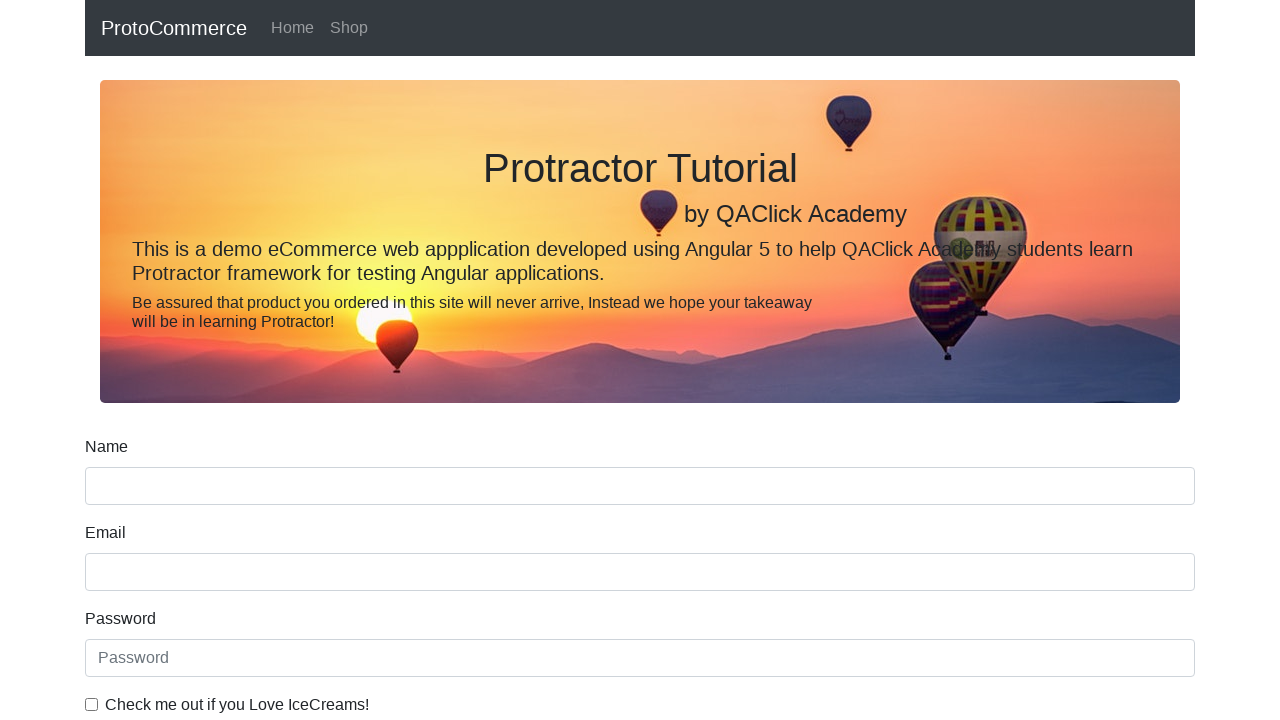

Filled name field with 'Kaustubh Thakare' on input[name='name']
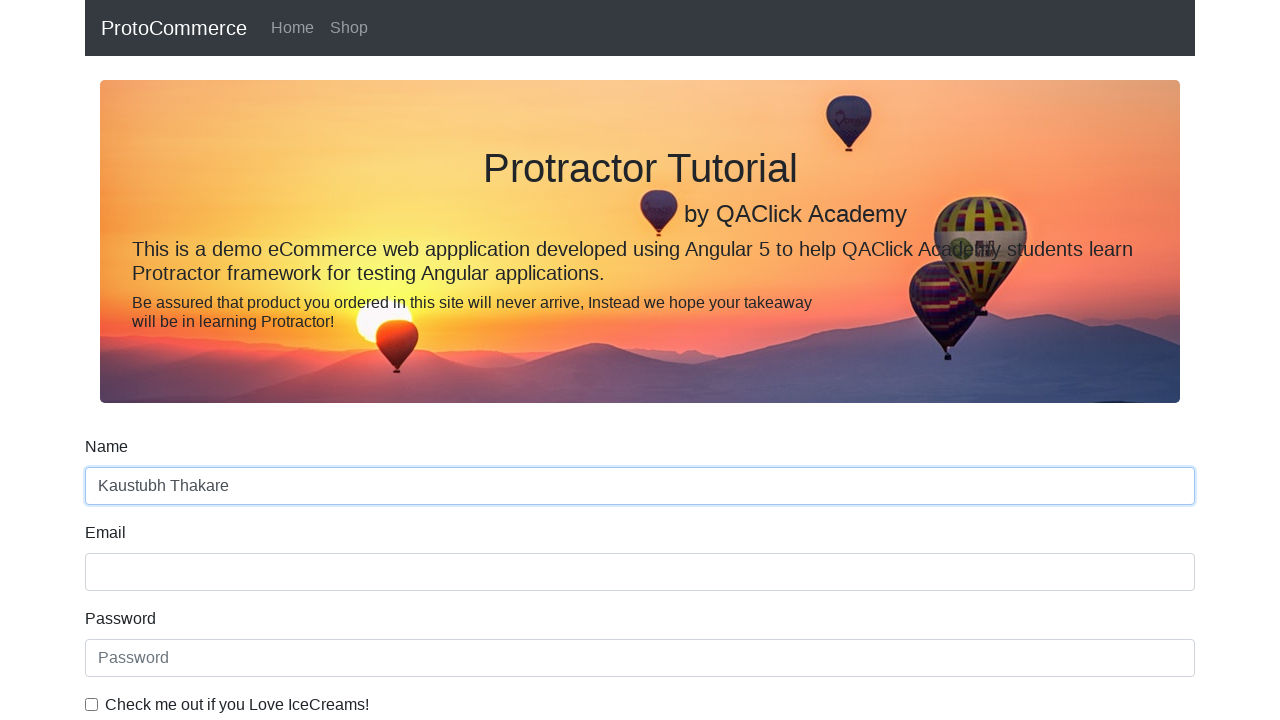

Filled email field with 'abc@gmail.com' on input[name='email']
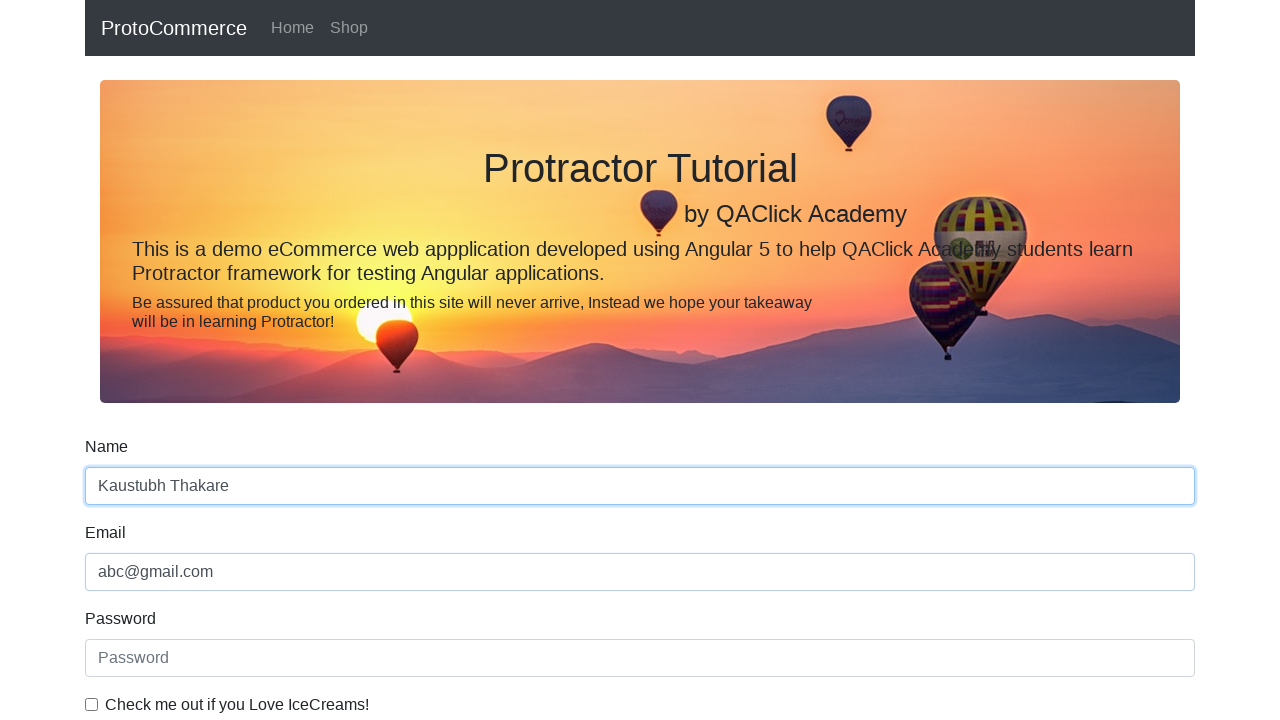

Filled password field with 'Password' on input[placeholder='Password']
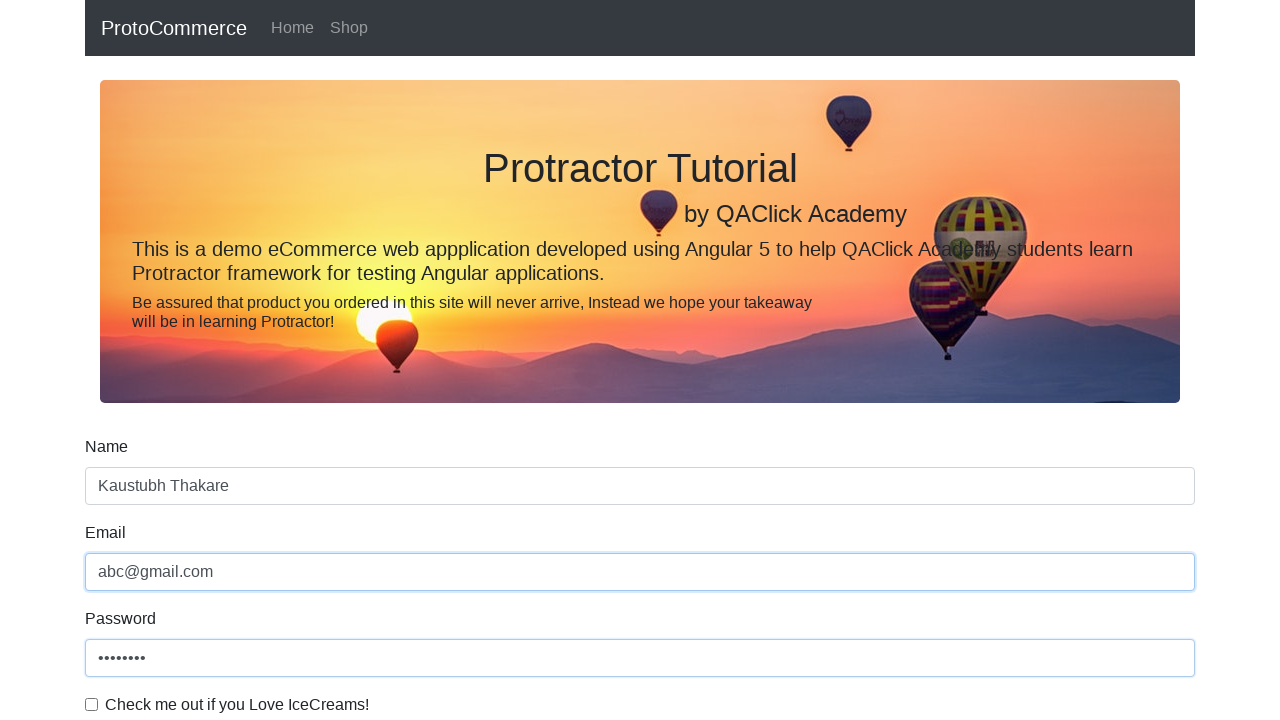

Clicked checkbox at (92, 704) on input[type='checkbox']
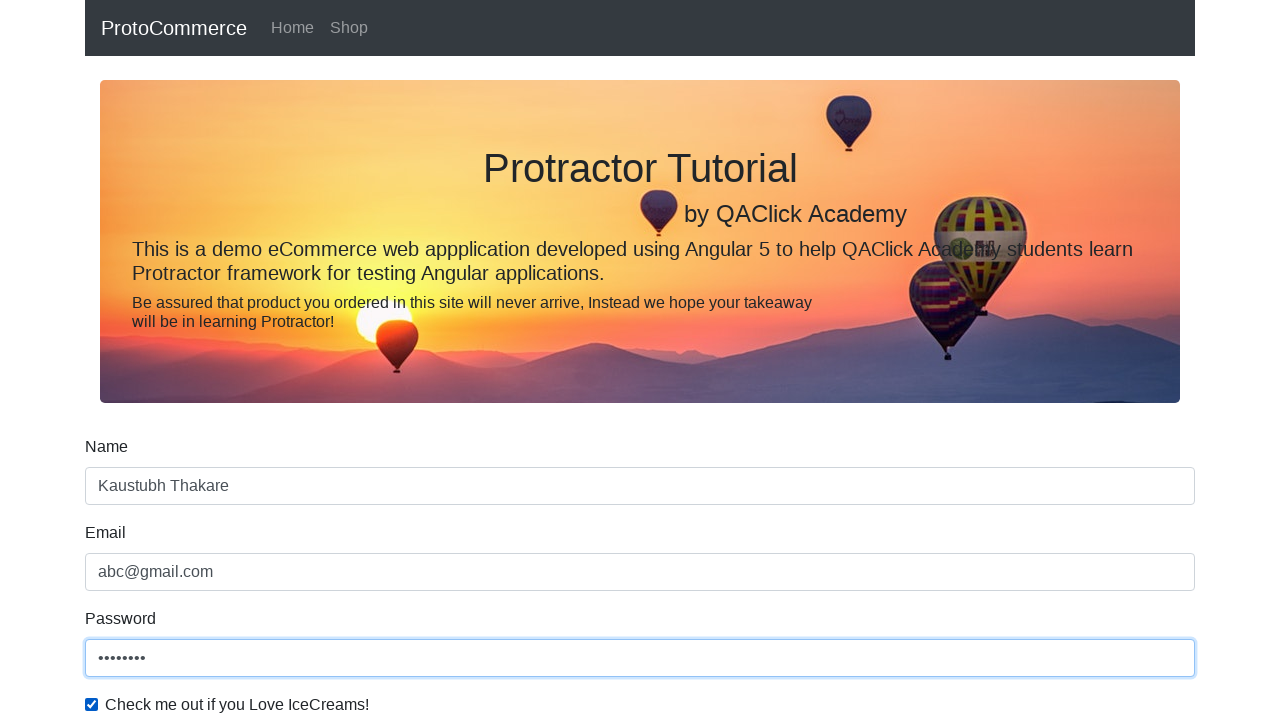

Selected 'Male' from gender dropdown on #exampleFormControlSelect1
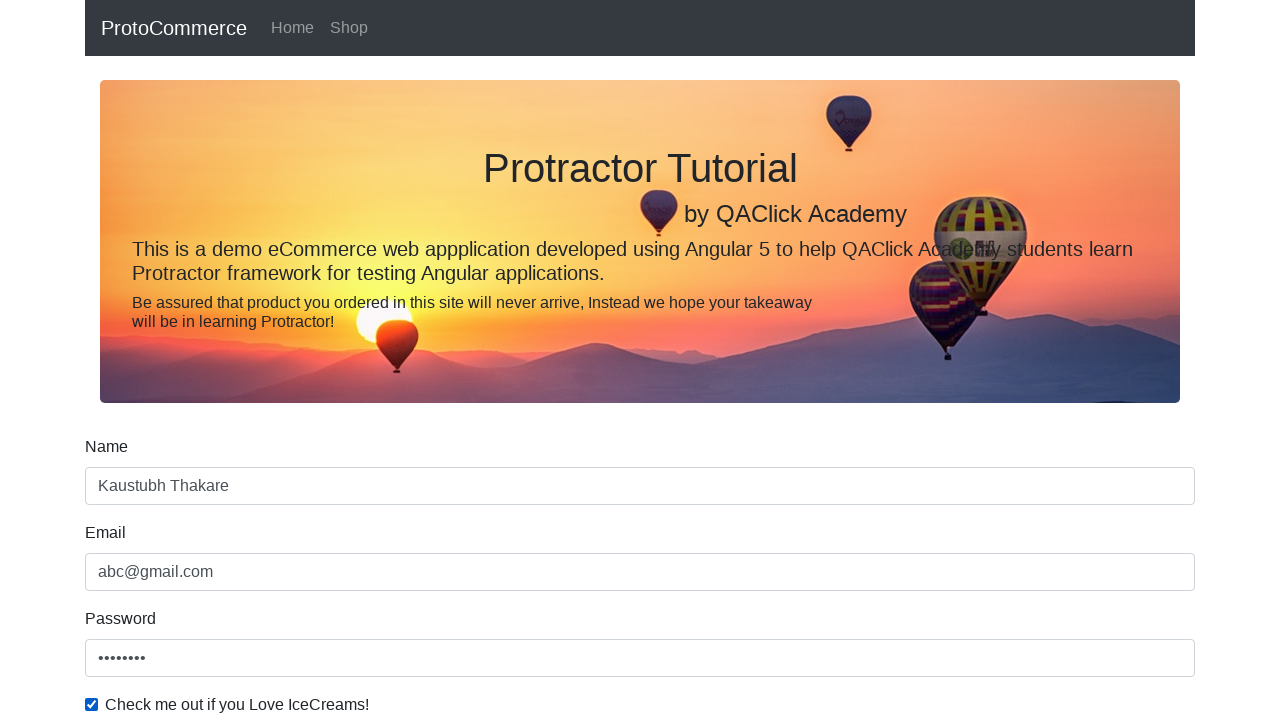

Clicked employment status radio button at (326, 360) on #inlineRadio2
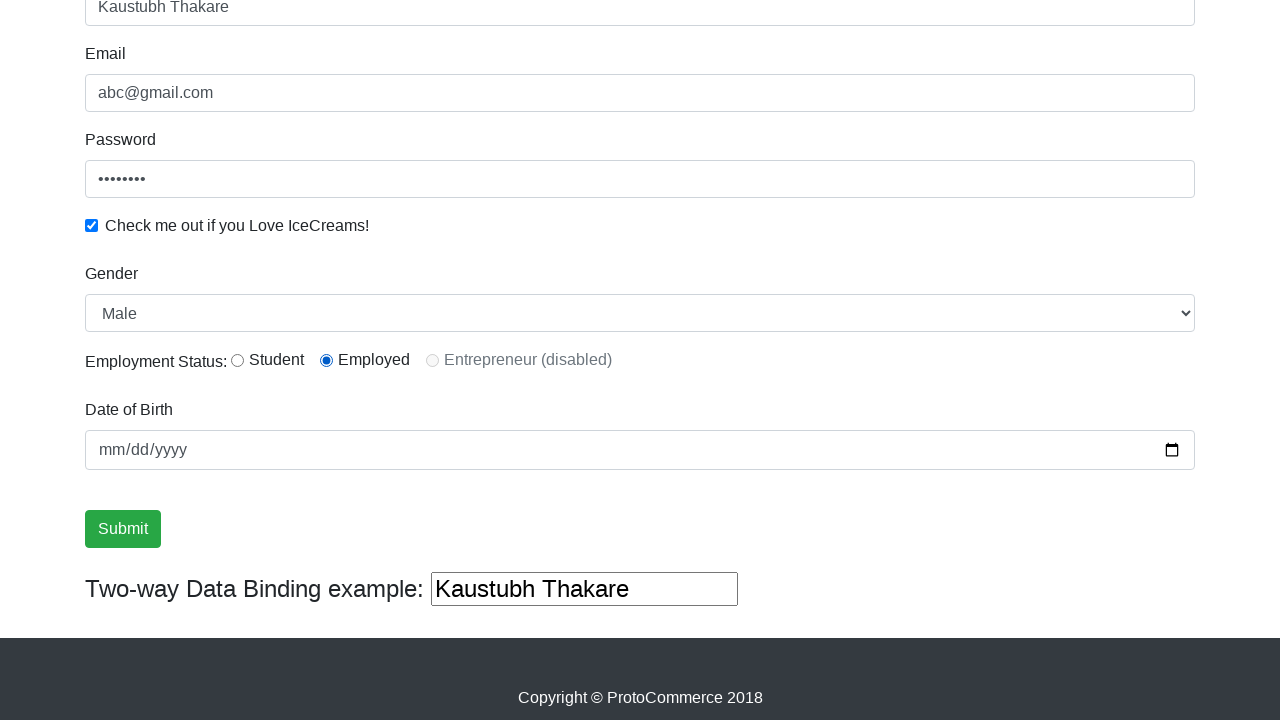

Filled birthday field with '2012-12-12' on input[name='bday']
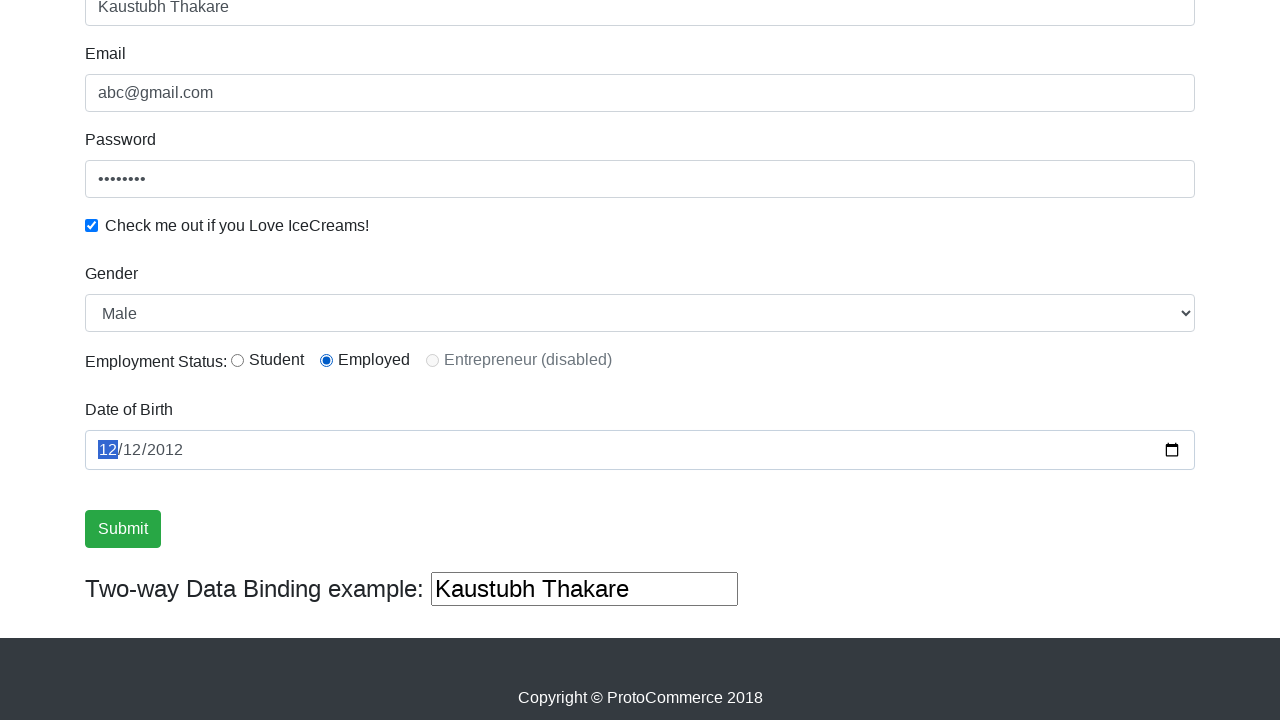

Clicked submit button to submit the form at (123, 529) on input.btn-success
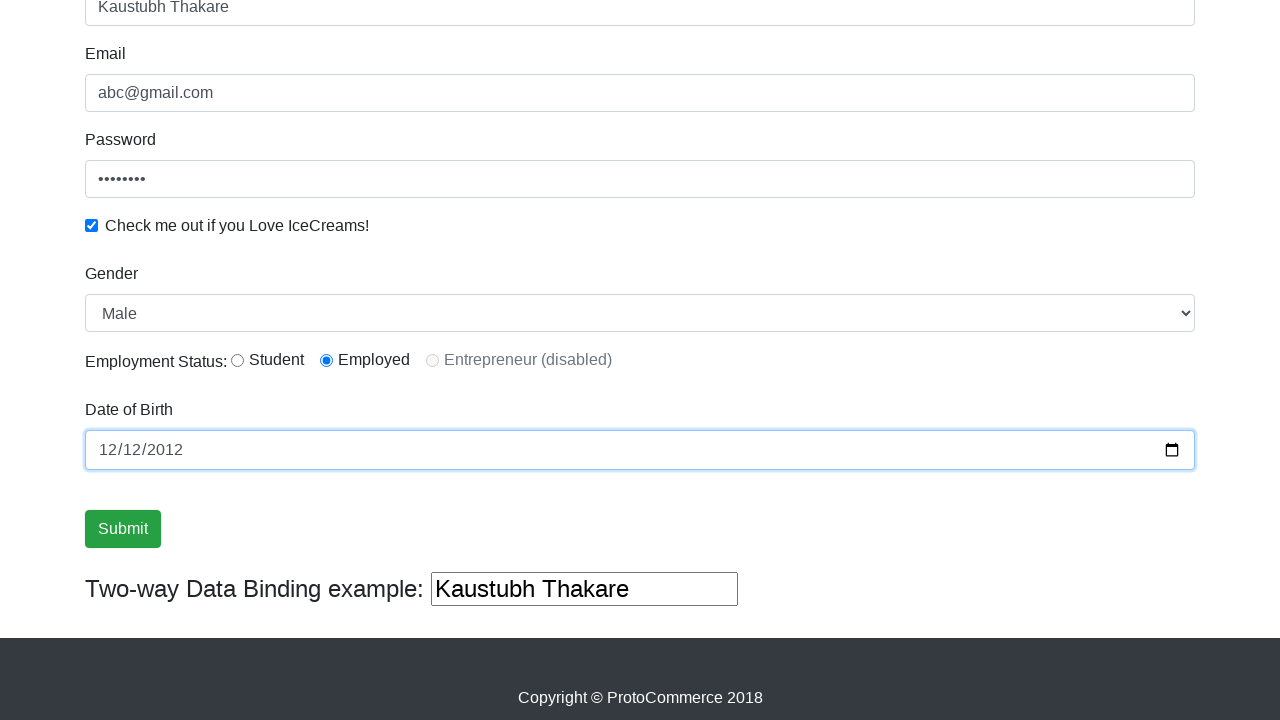

Success message appeared after form submission
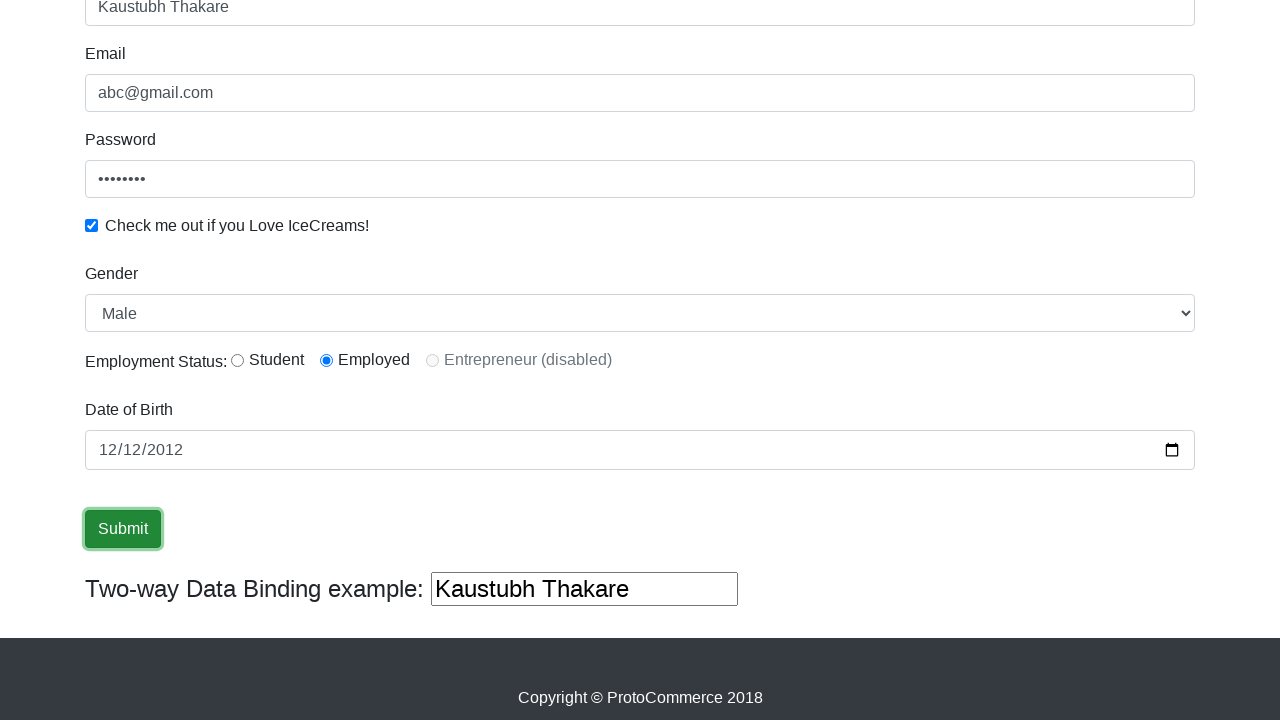

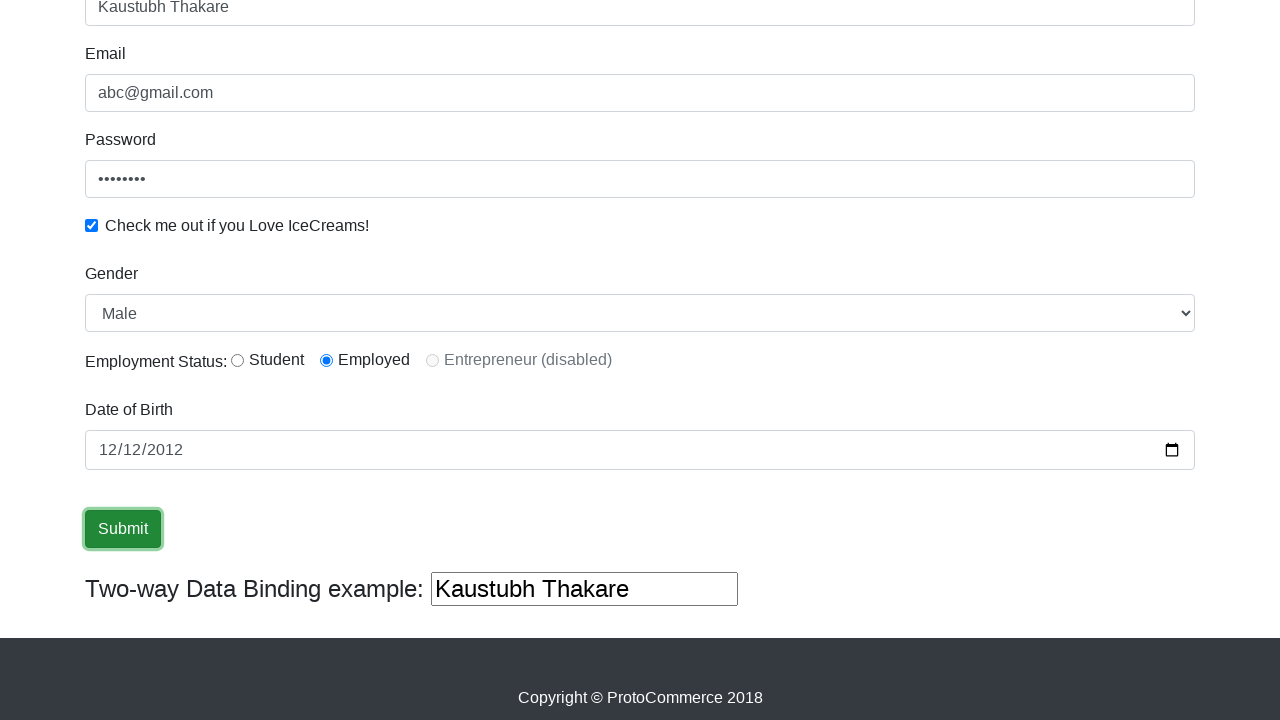